Verifies that the XPath Practice Page has the correct title containing "Xpath Practice Page"

Starting URL: https://selectorshub.com/xpath-practice-page/

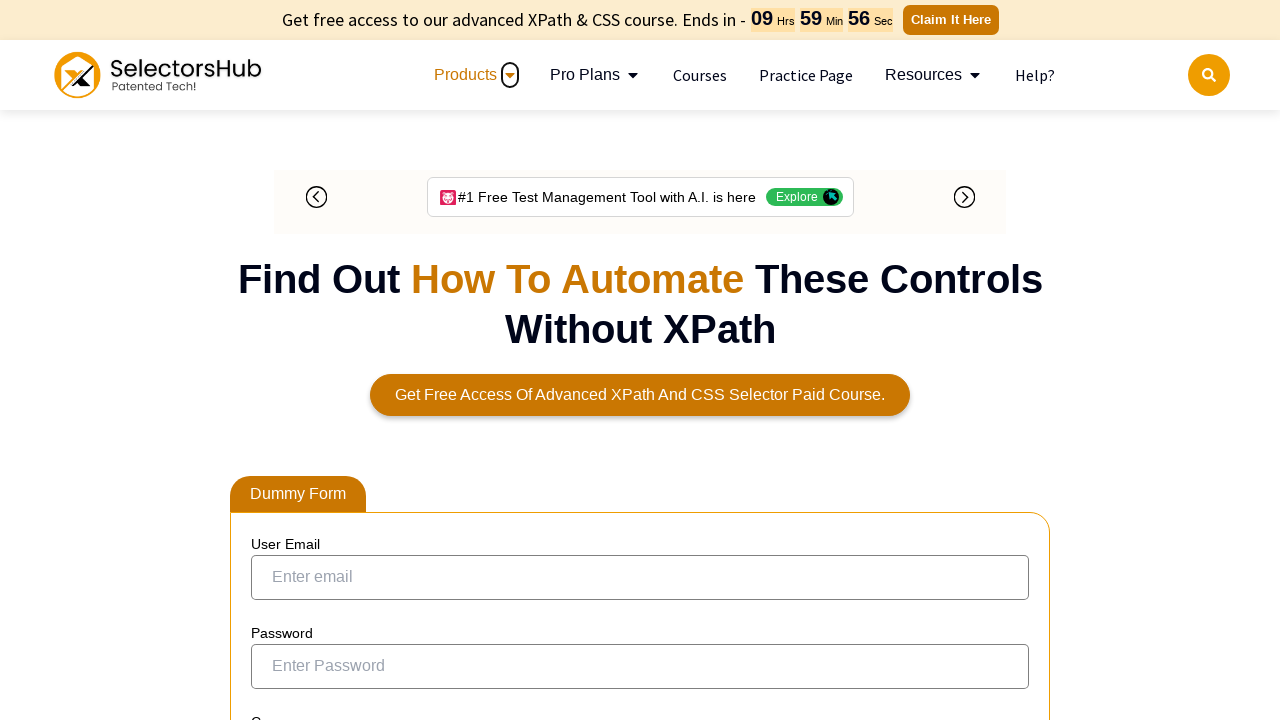

Navigated to XPath Practice Page URL
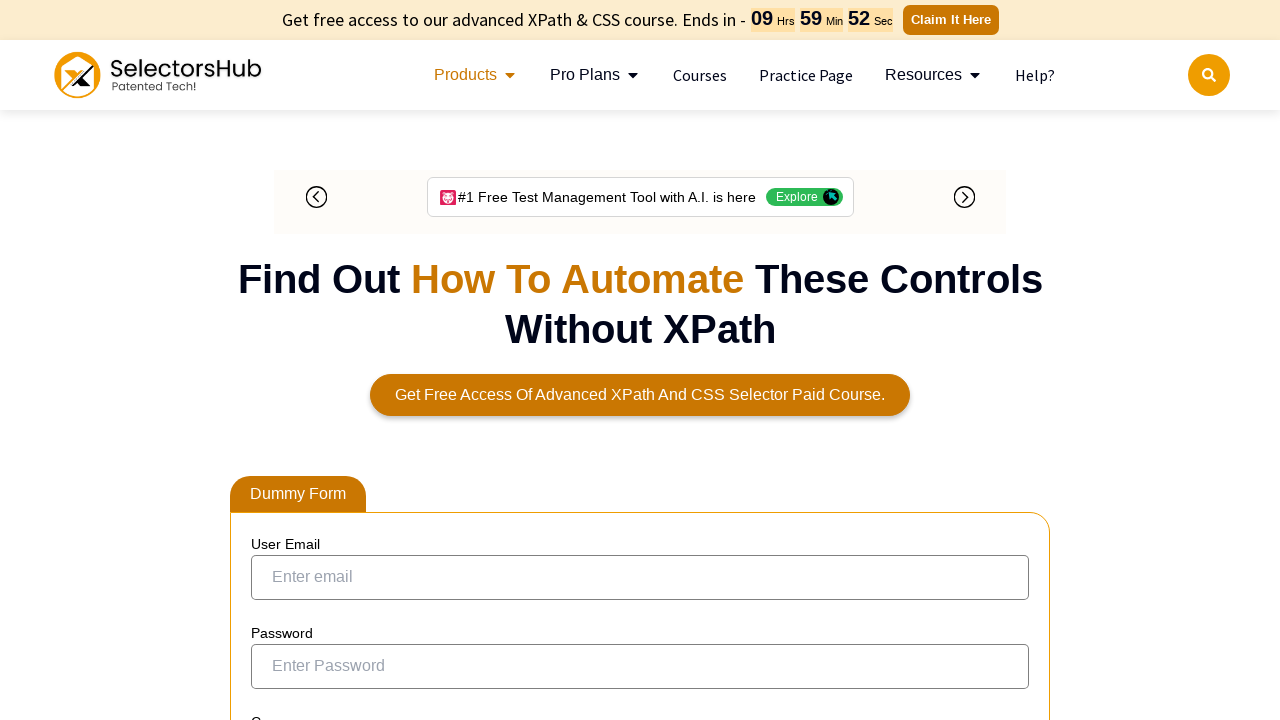

Verified page title contains 'Xpath Practice Page'
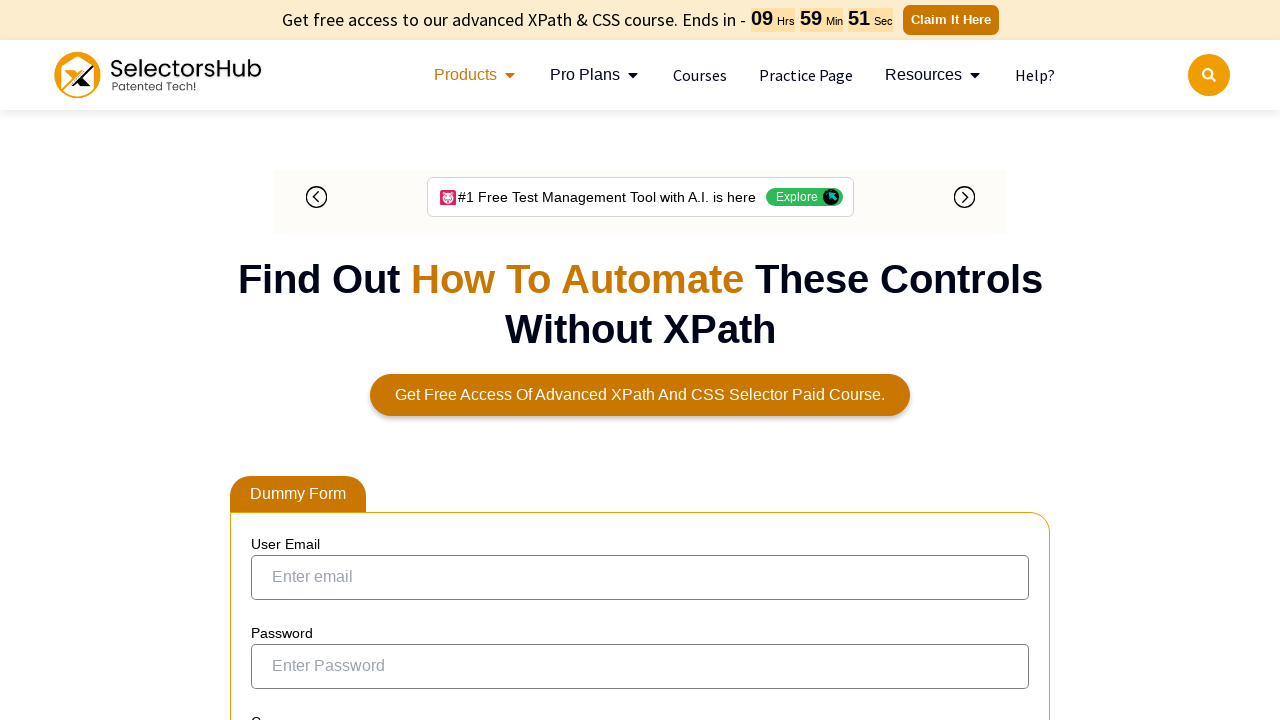

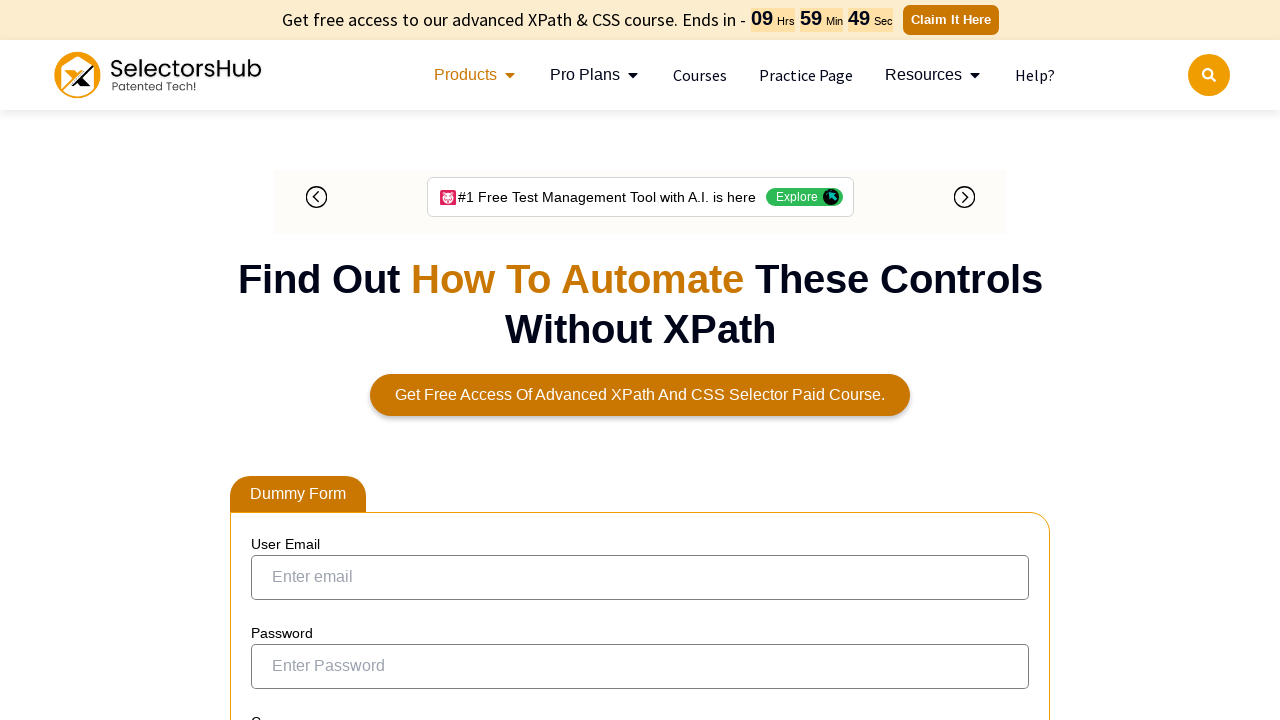